Tests wait functionality by clicking button 1, filling text field 1, then clicking button 2 and filling text field 2 using implicit waits

Starting URL: https://www.hyrtutorials.com/p/waits-demo.html

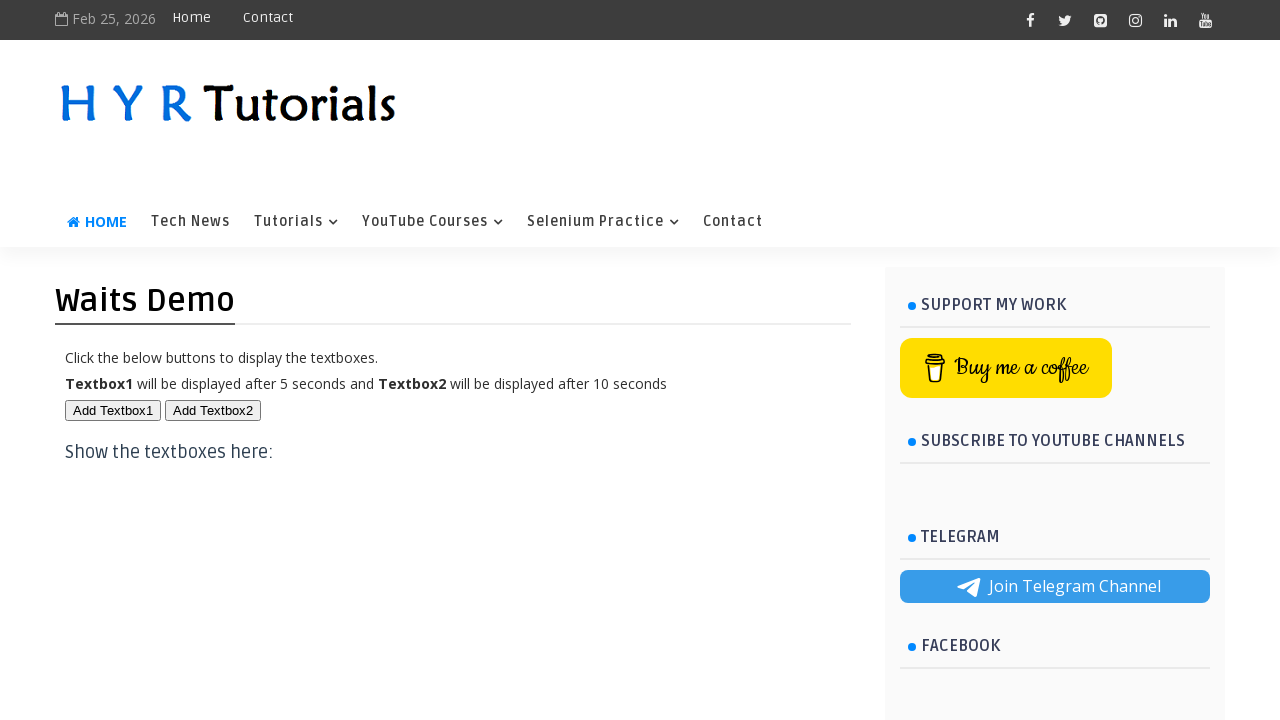

Navigated to waits demo page
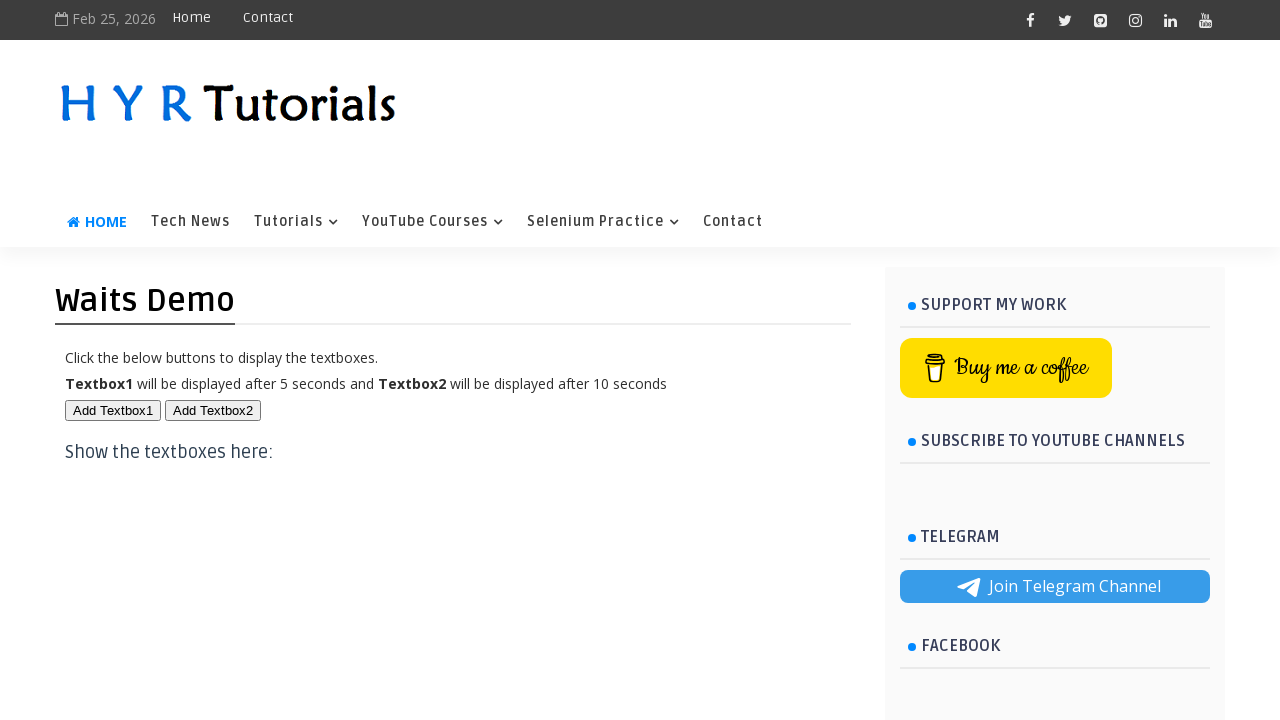

Clicked button 1 at (113, 410) on #btn1
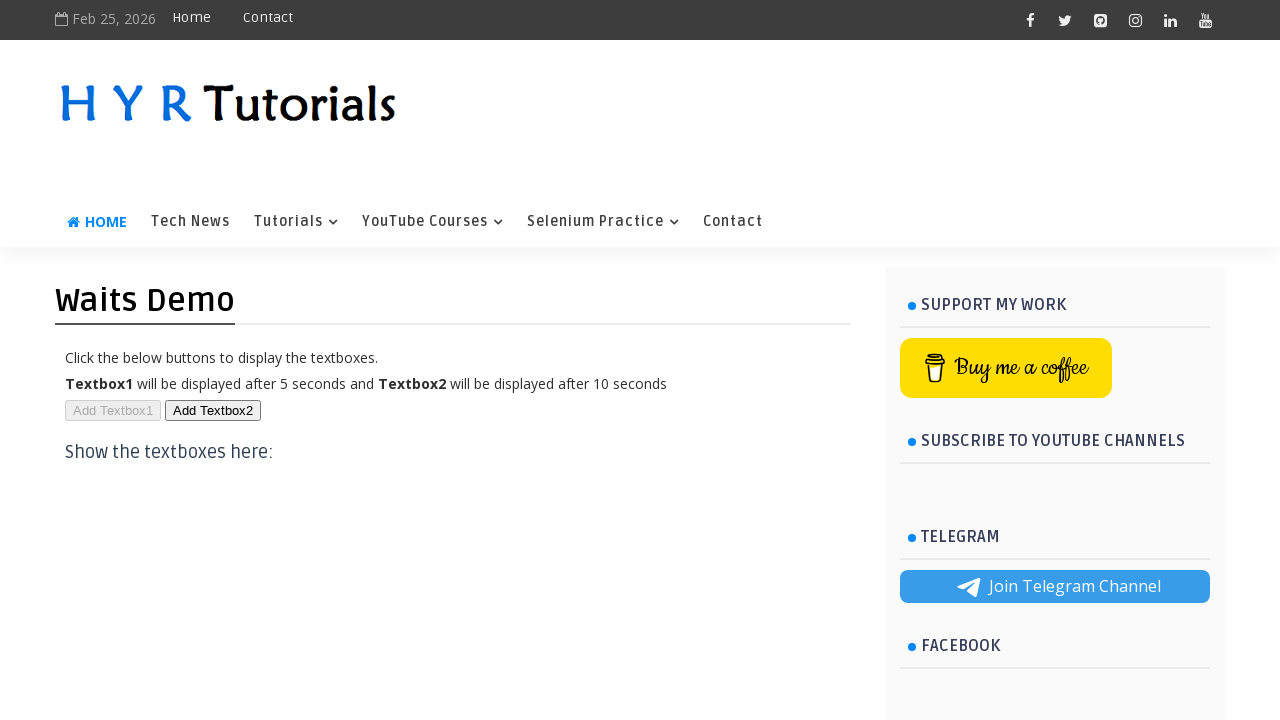

Filled text field 1 with 'Hello' on #txt1
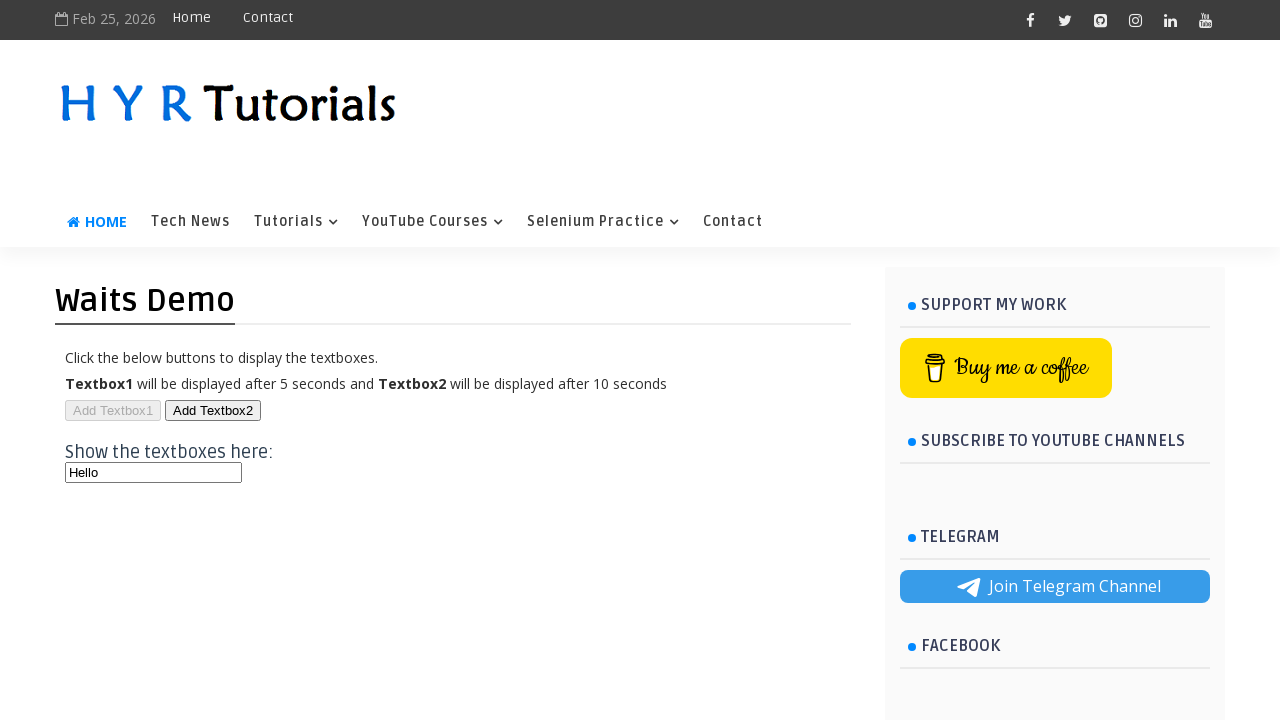

Clicked button 2 at (213, 410) on #btn2
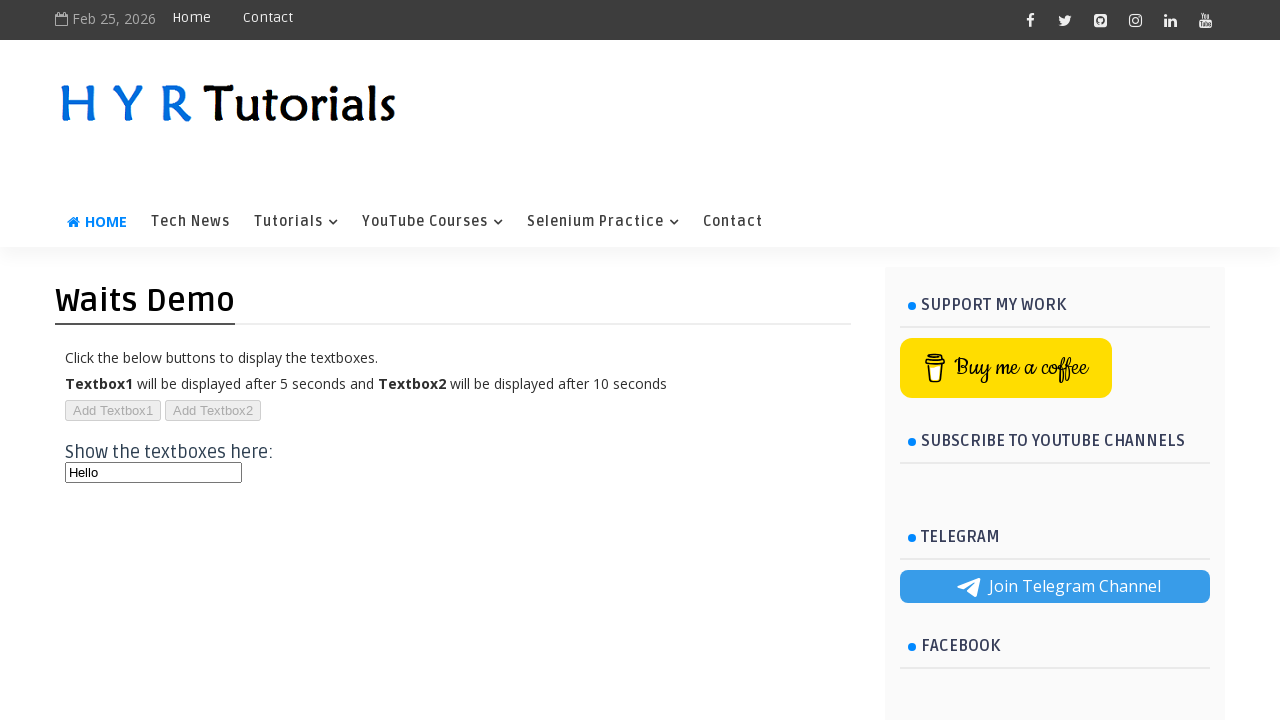

Filled text field 2 with 'Folks' on #txt2
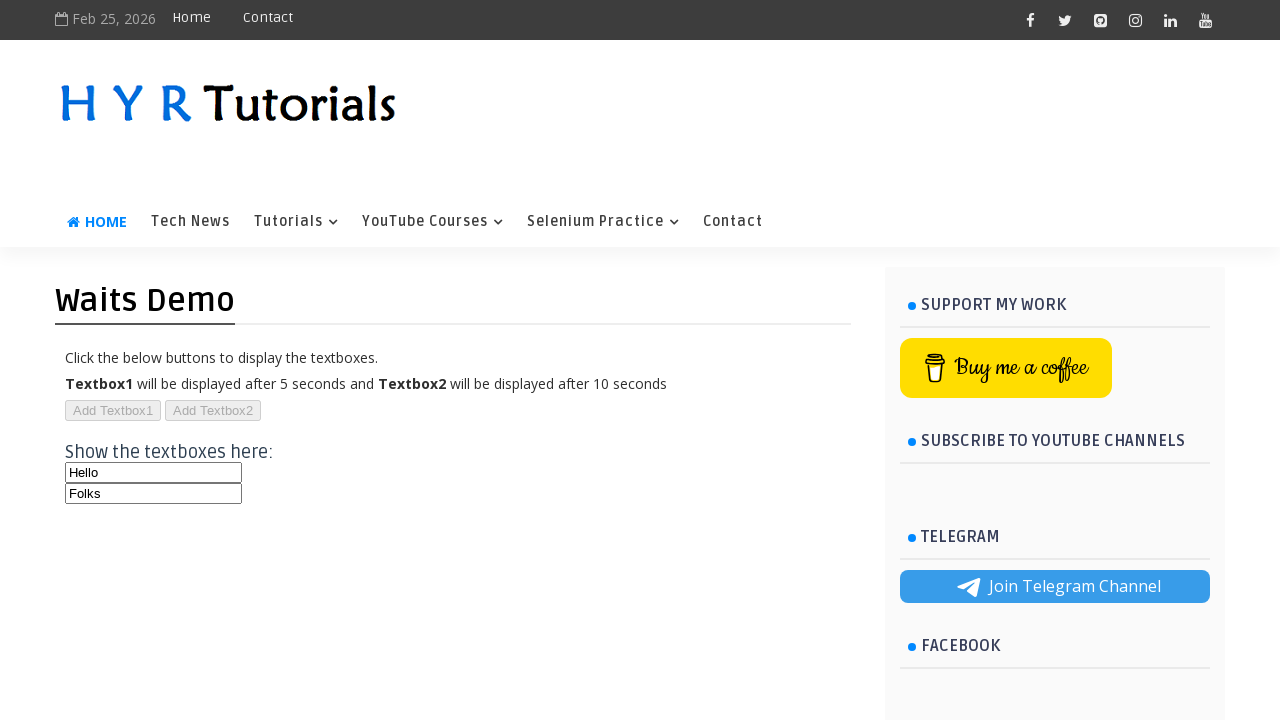

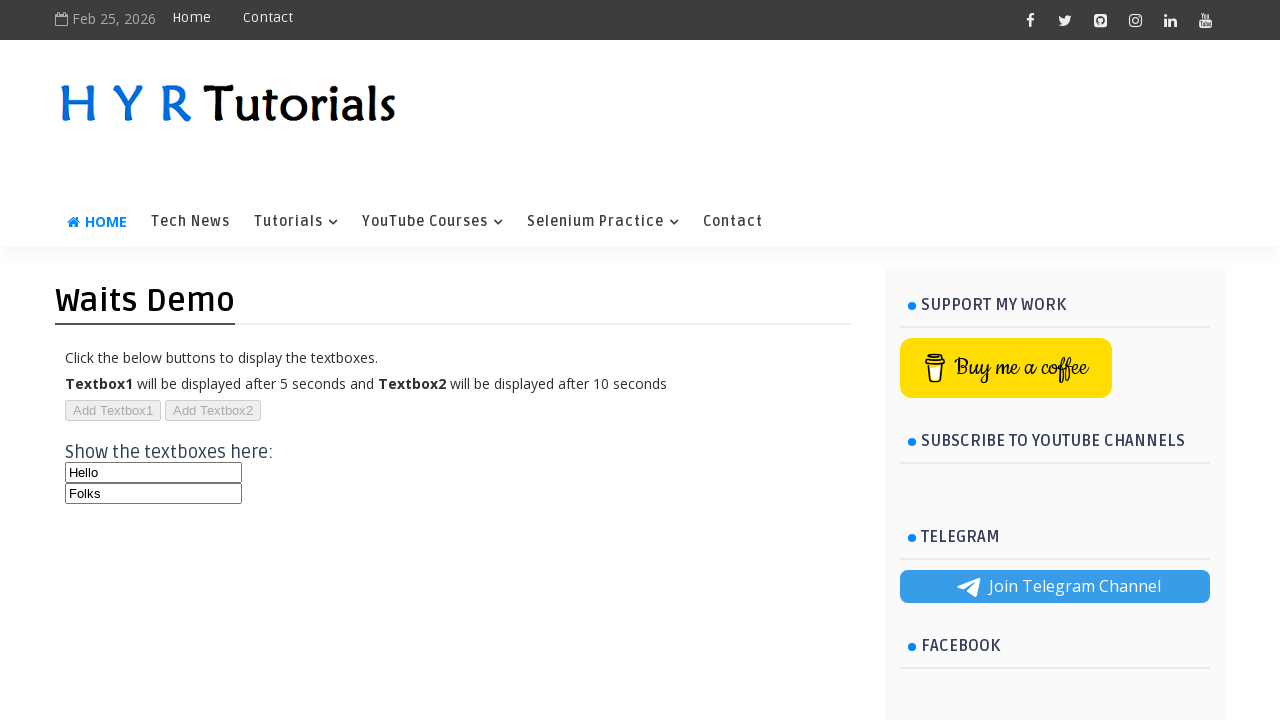